Tests a Todo list application by navigating to it, creating 5 todo items, and then deleting the odd-numbered items from the list

Starting URL: https://material.playwrightvn.com/

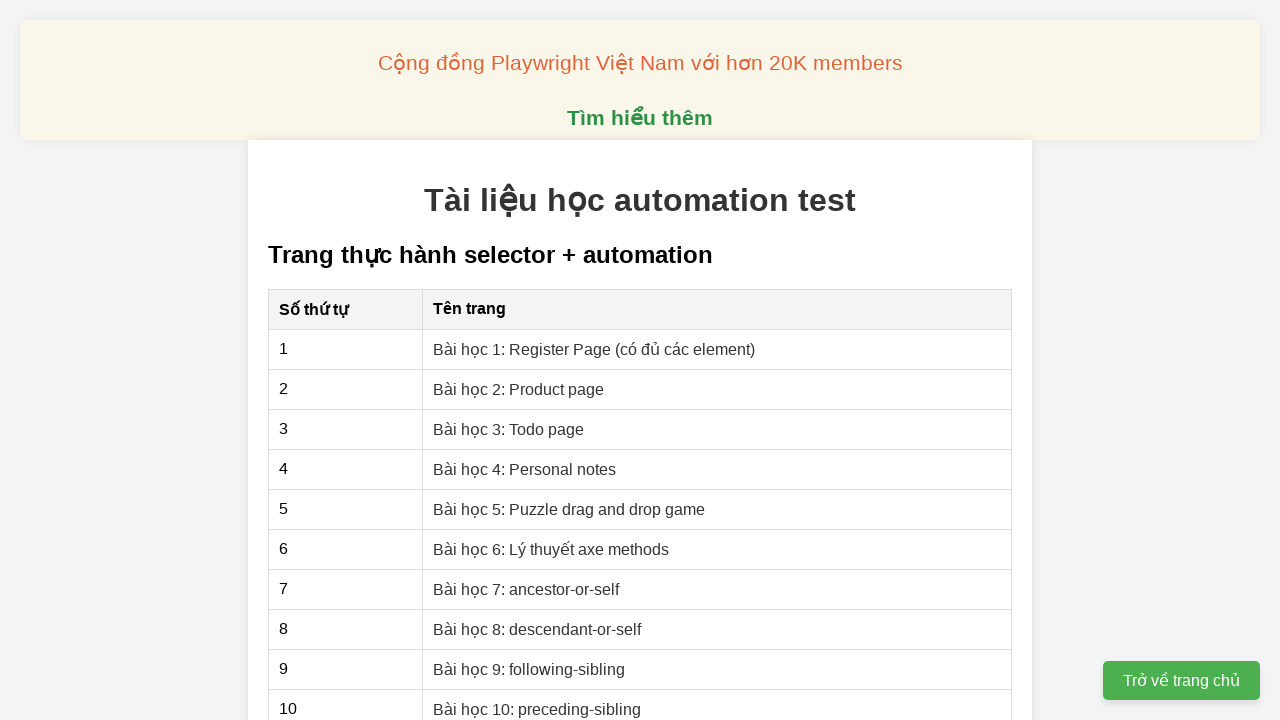

Clicked on the todo list link at (509, 429) on xpath=//a[@href='03-xpath-todo-list.html']
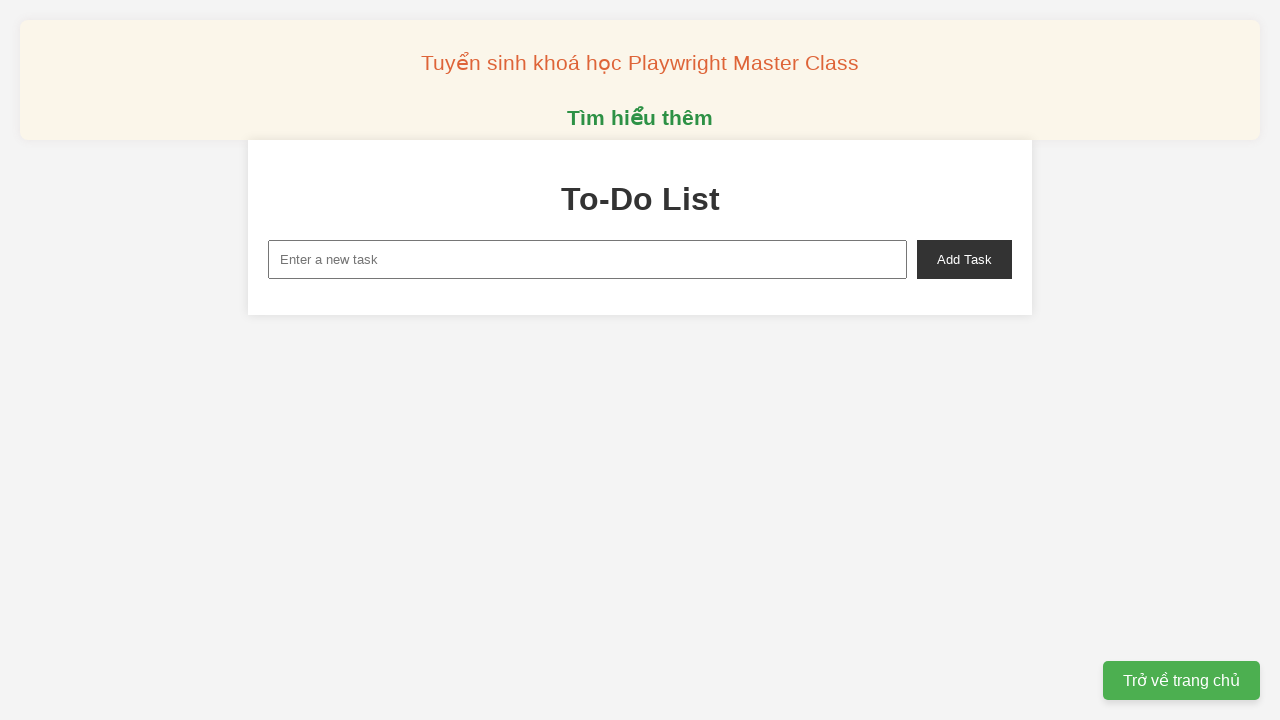

Filled new task input with 'Todo item 1' on xpath=//input[@id='new-task']
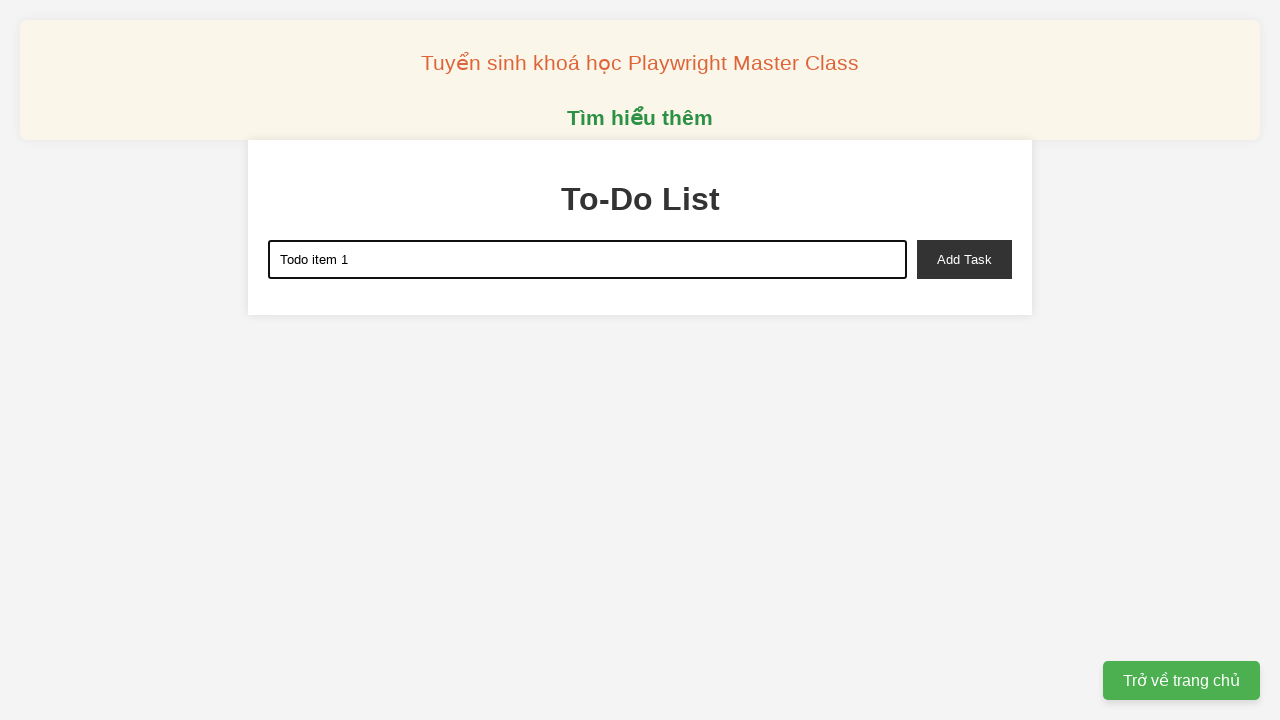

Clicked add task button to create 'Todo item 1' at (964, 259) on xpath=//button[@id='add-task']
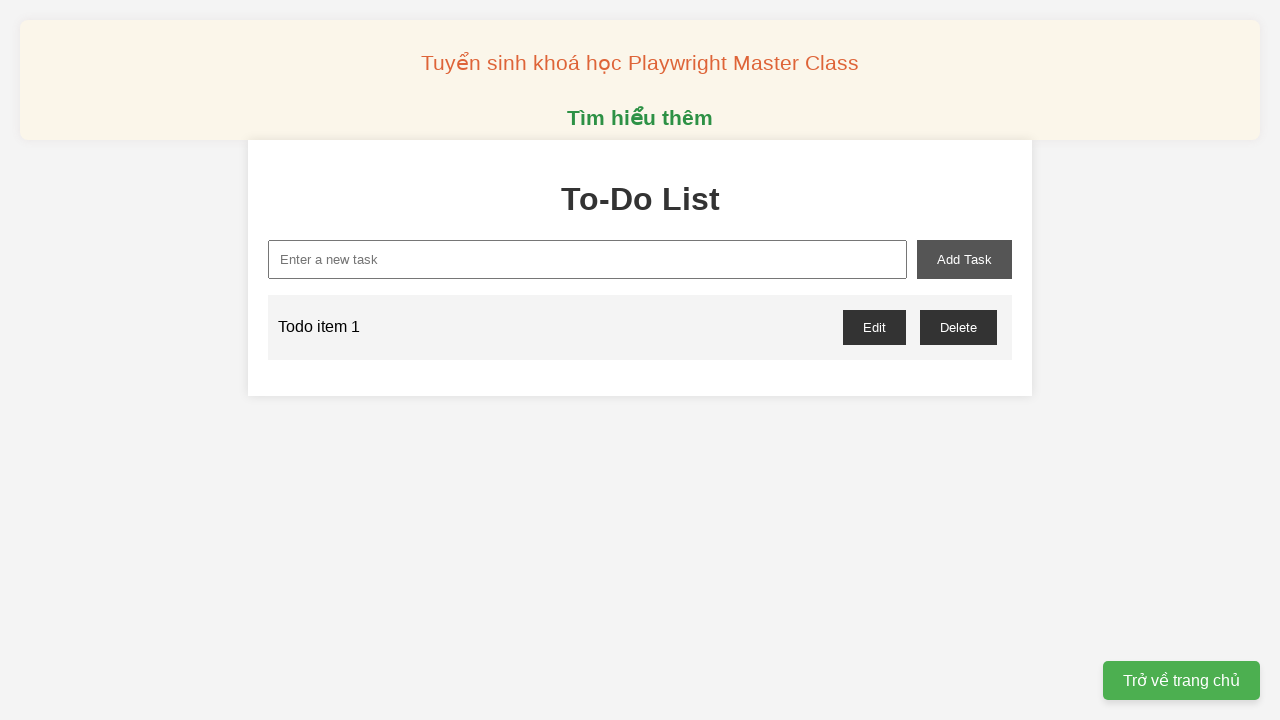

Filled new task input with 'Todo item 2' on xpath=//input[@id='new-task']
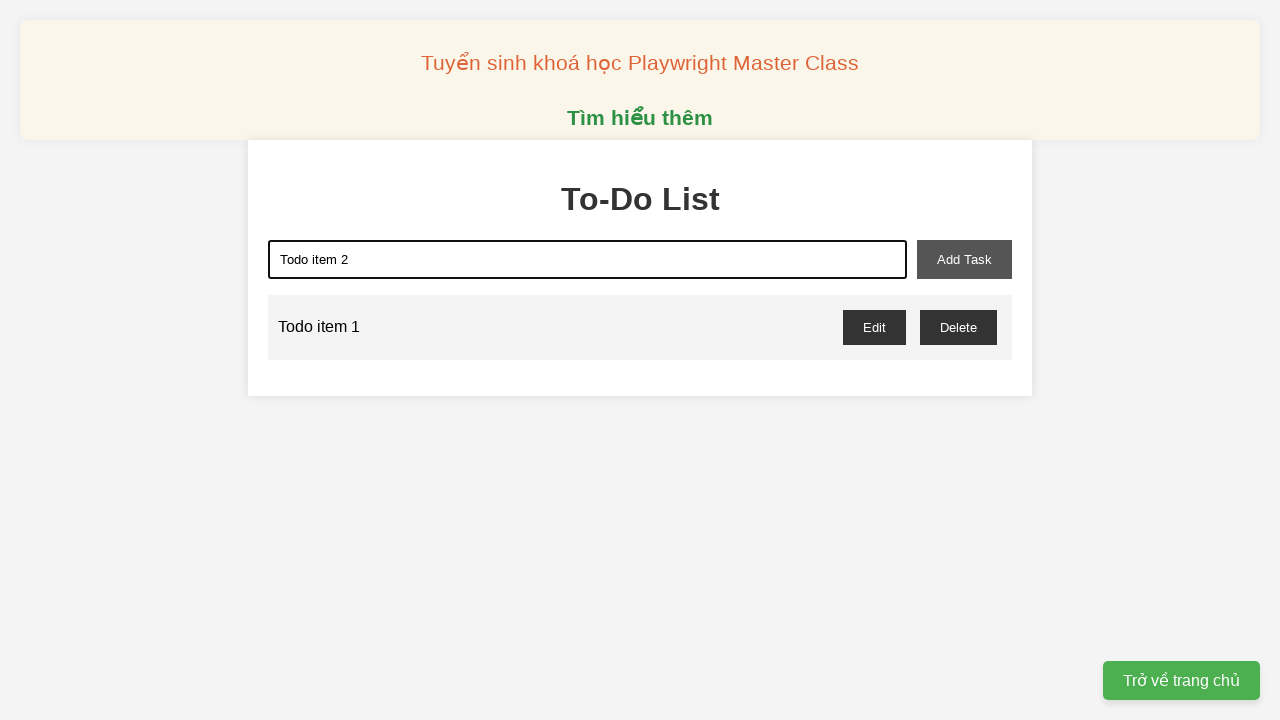

Clicked add task button to create 'Todo item 2' at (964, 259) on xpath=//button[@id='add-task']
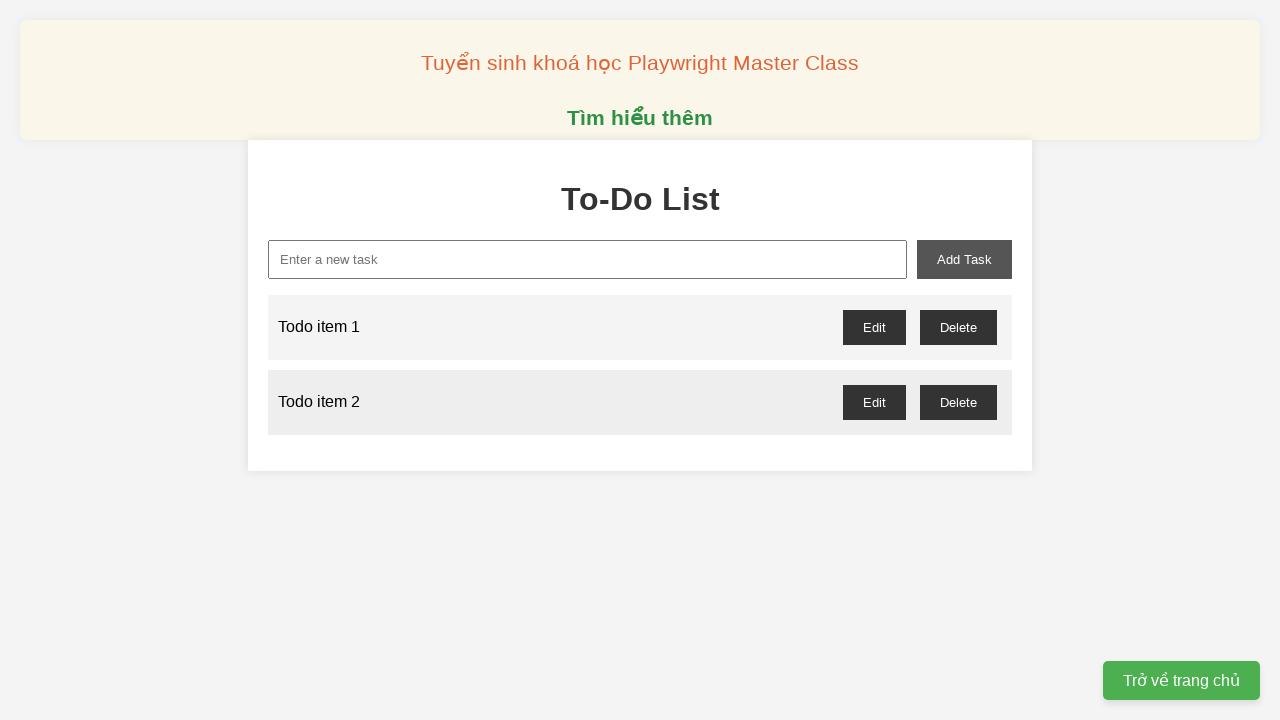

Filled new task input with 'Todo item 3' on xpath=//input[@id='new-task']
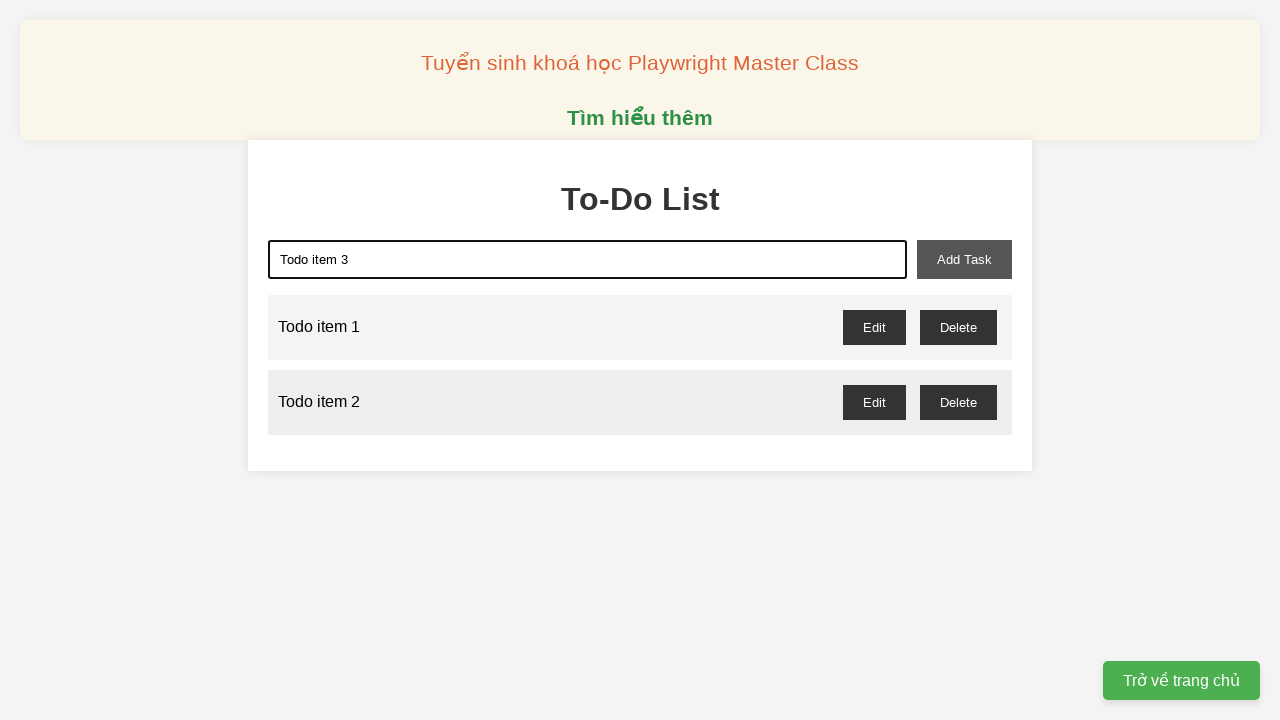

Clicked add task button to create 'Todo item 3' at (964, 259) on xpath=//button[@id='add-task']
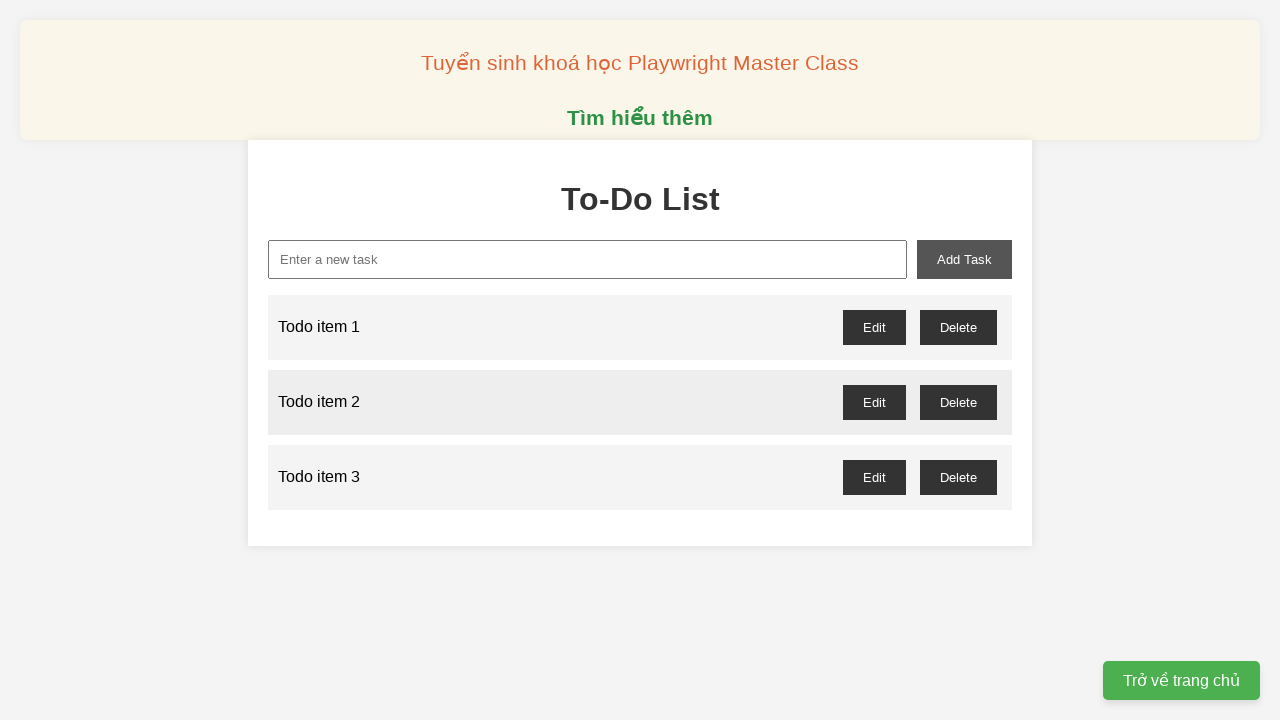

Filled new task input with 'Todo item 4' on xpath=//input[@id='new-task']
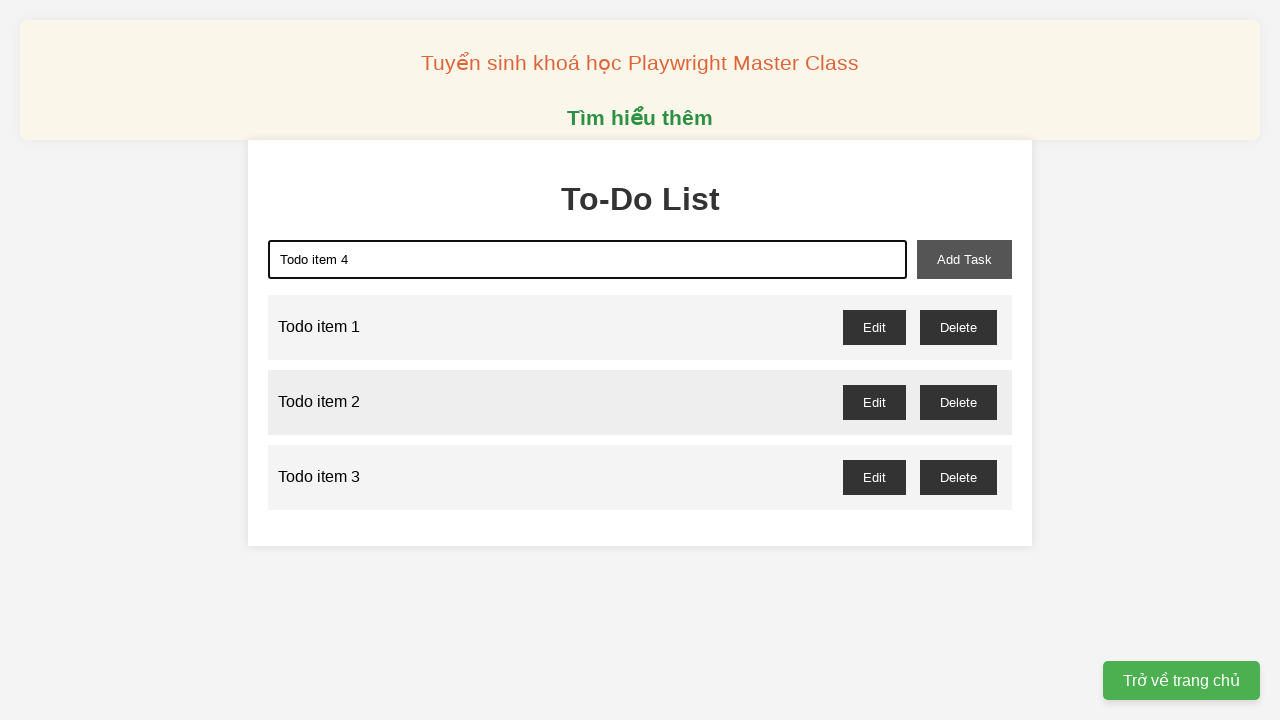

Clicked add task button to create 'Todo item 4' at (964, 259) on xpath=//button[@id='add-task']
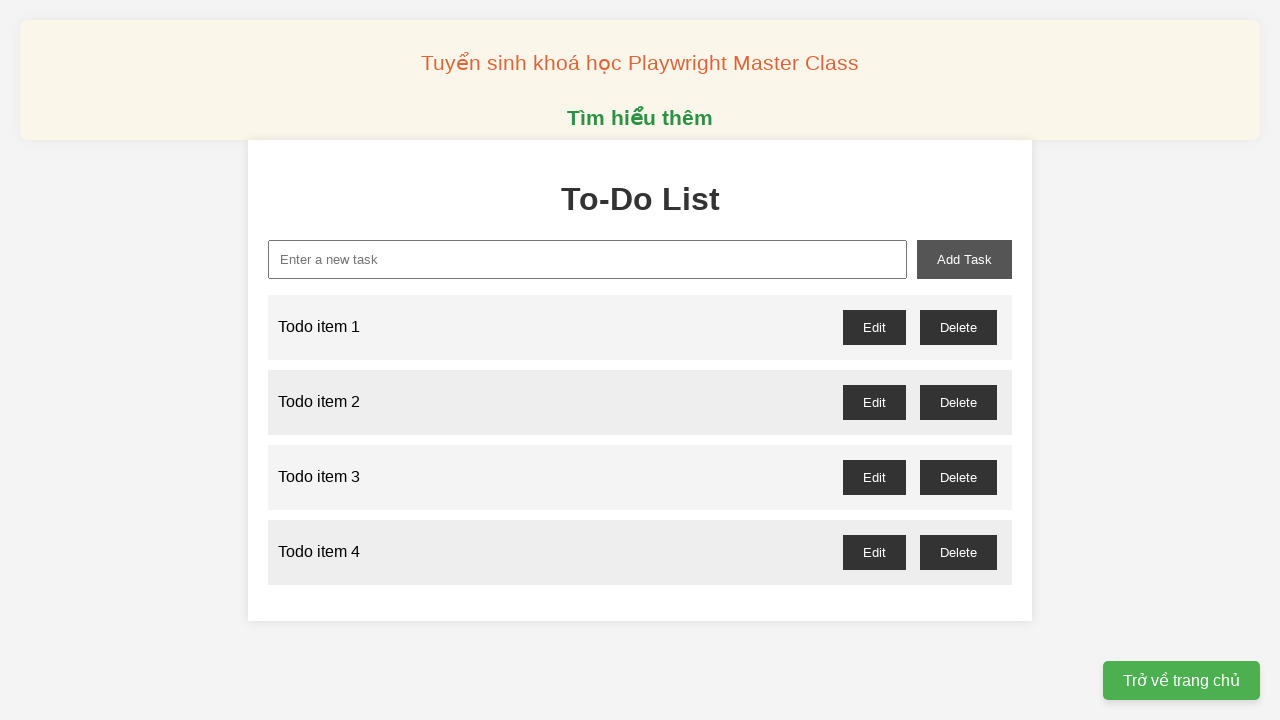

Filled new task input with 'Todo item 5' on xpath=//input[@id='new-task']
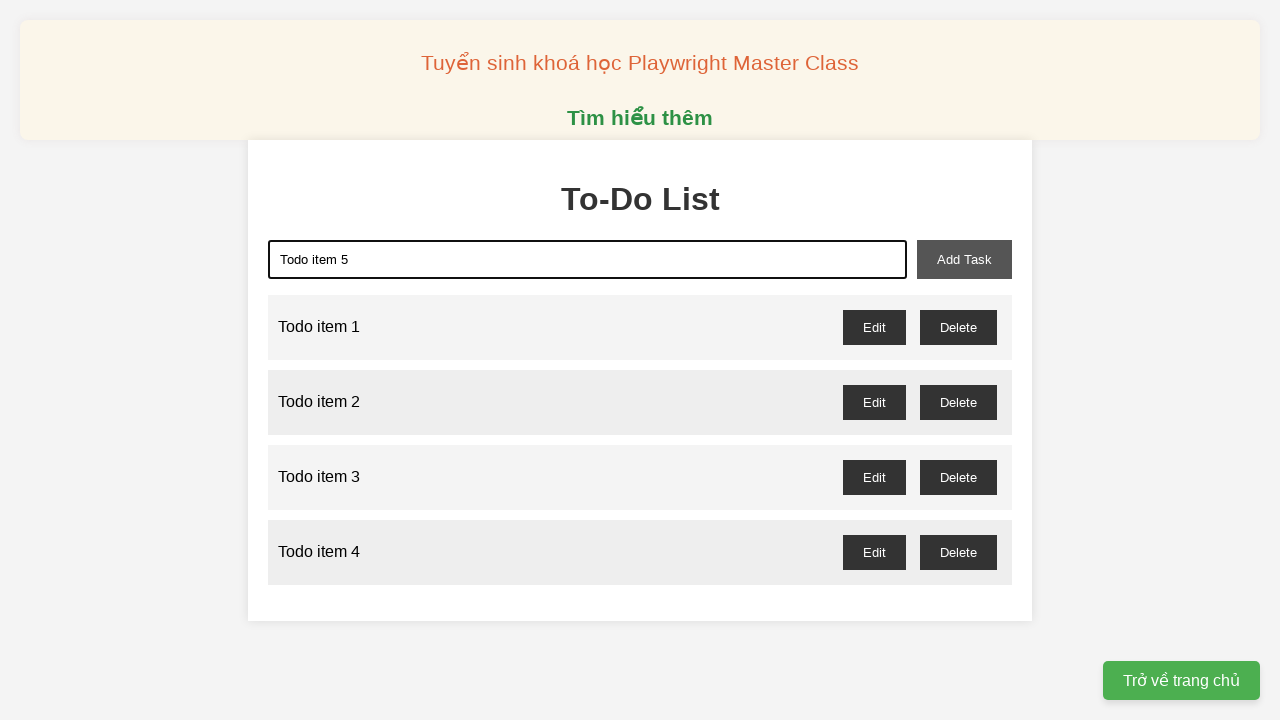

Clicked add task button to create 'Todo item 5' at (964, 259) on xpath=//button[@id='add-task']
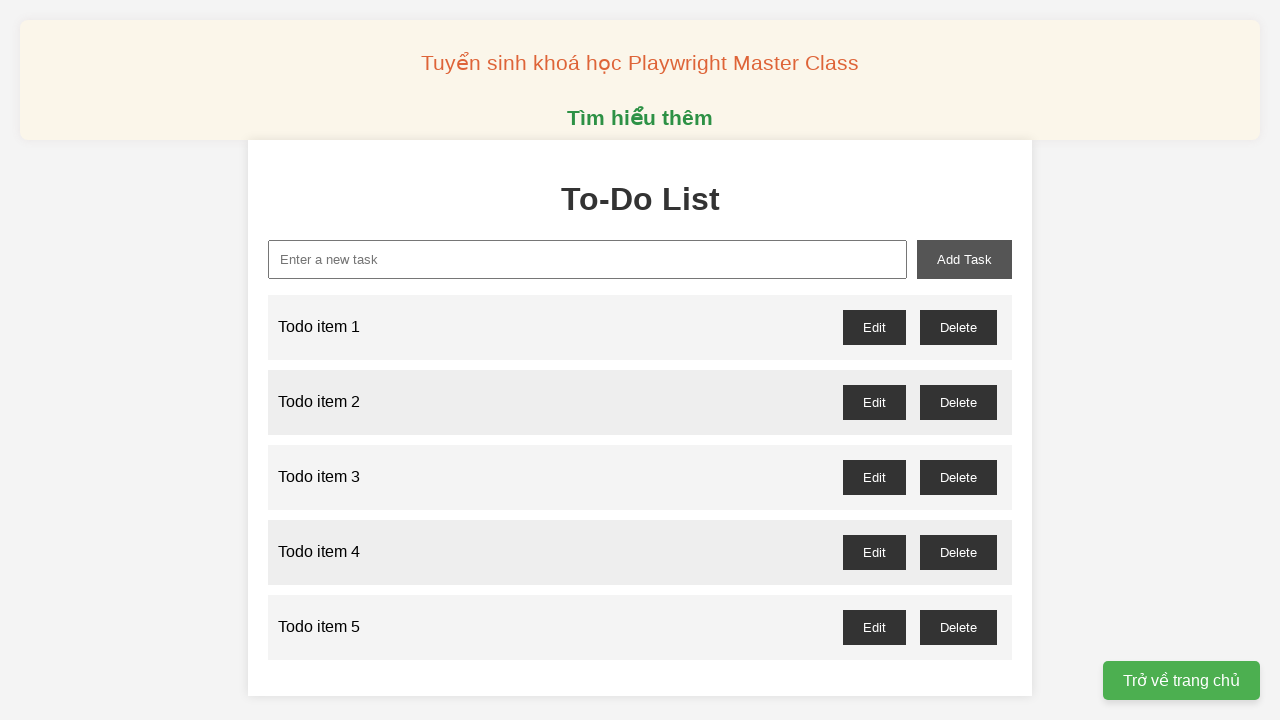

Retrieved todo list item count: 5 items
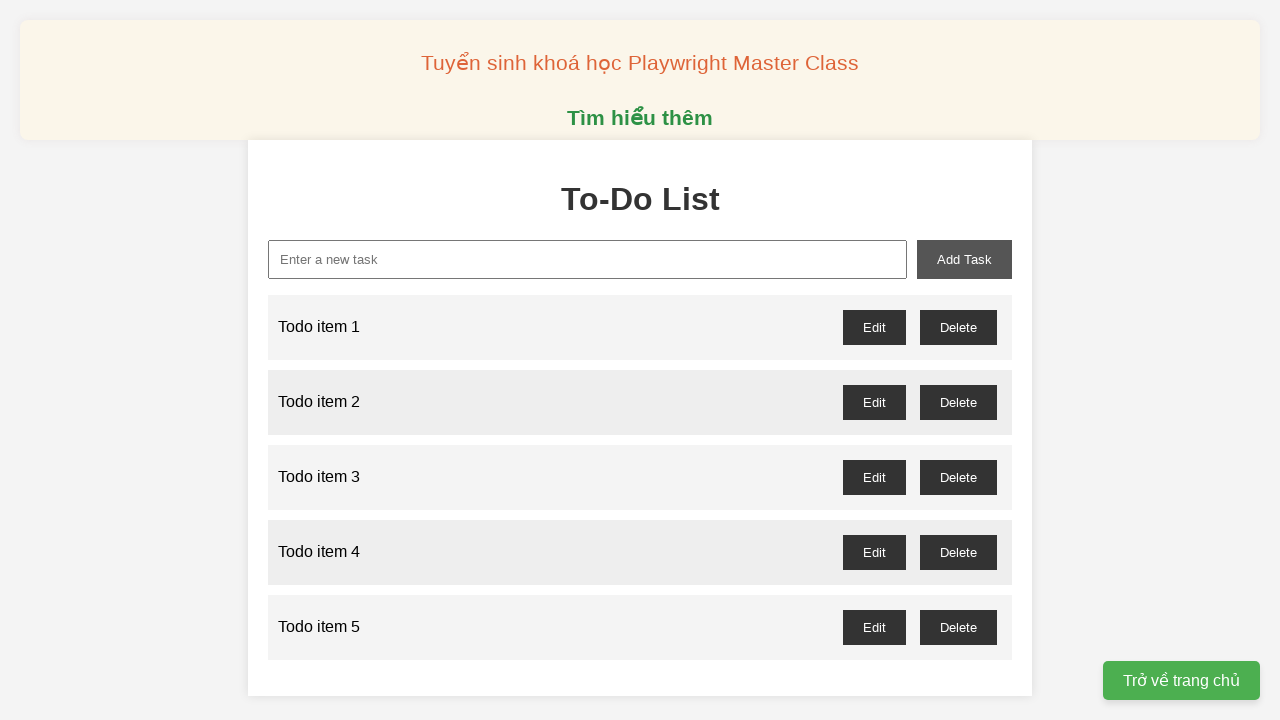

Set up dialog handler to accept confirmation dialogs
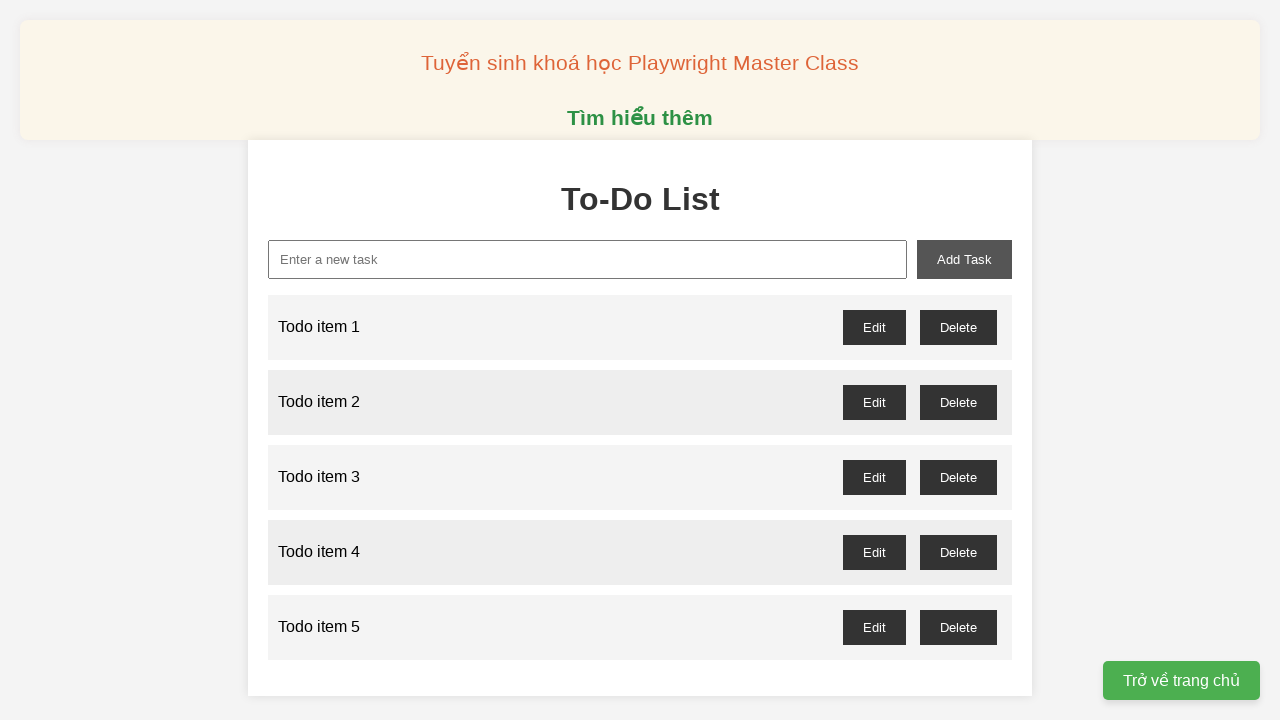

Deleted odd-numbered todo item at index 1 at (958, 402) on //button[@onclick='deleteTask(1)']
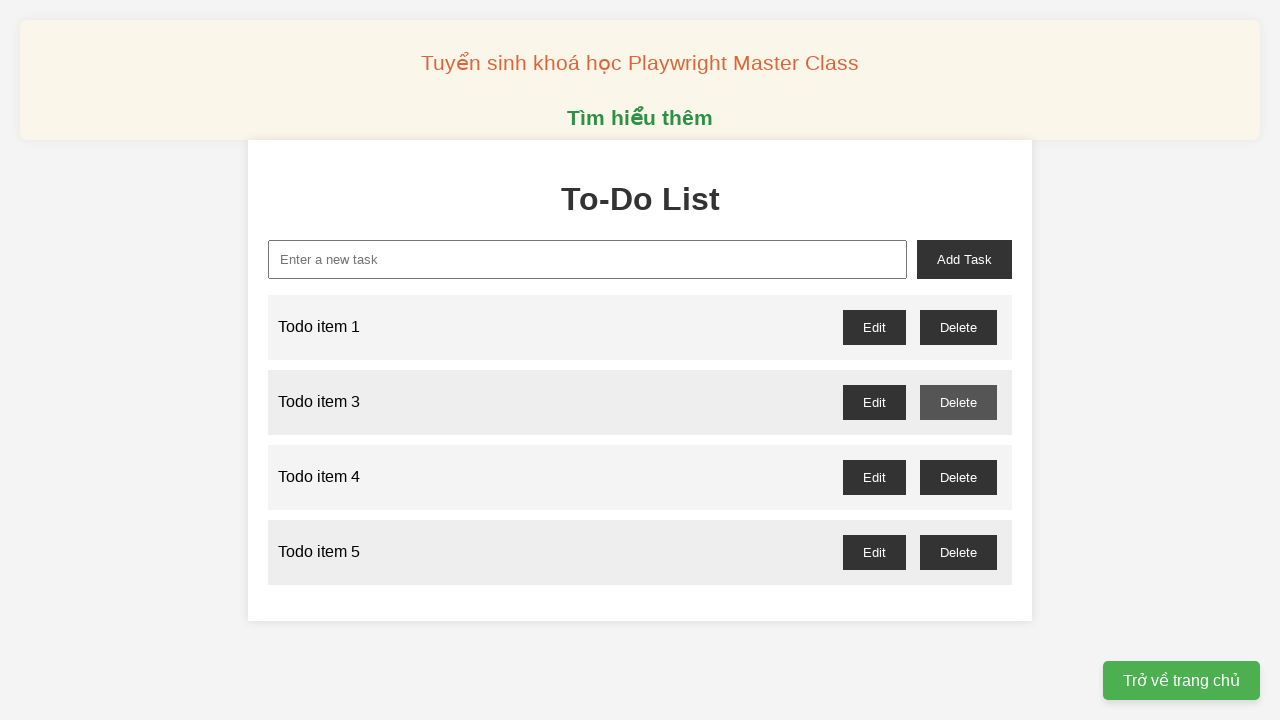

Deleted odd-numbered todo item at index 3 at (958, 552) on //button[@onclick='deleteTask(3)']
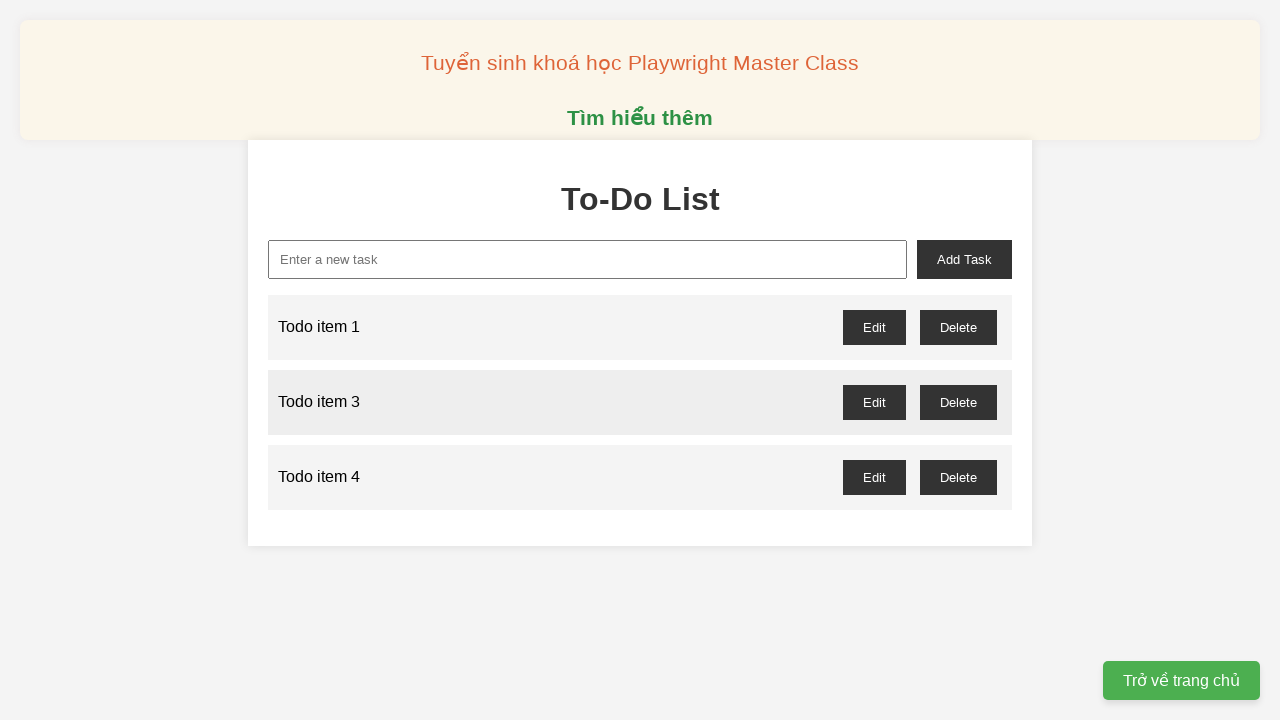

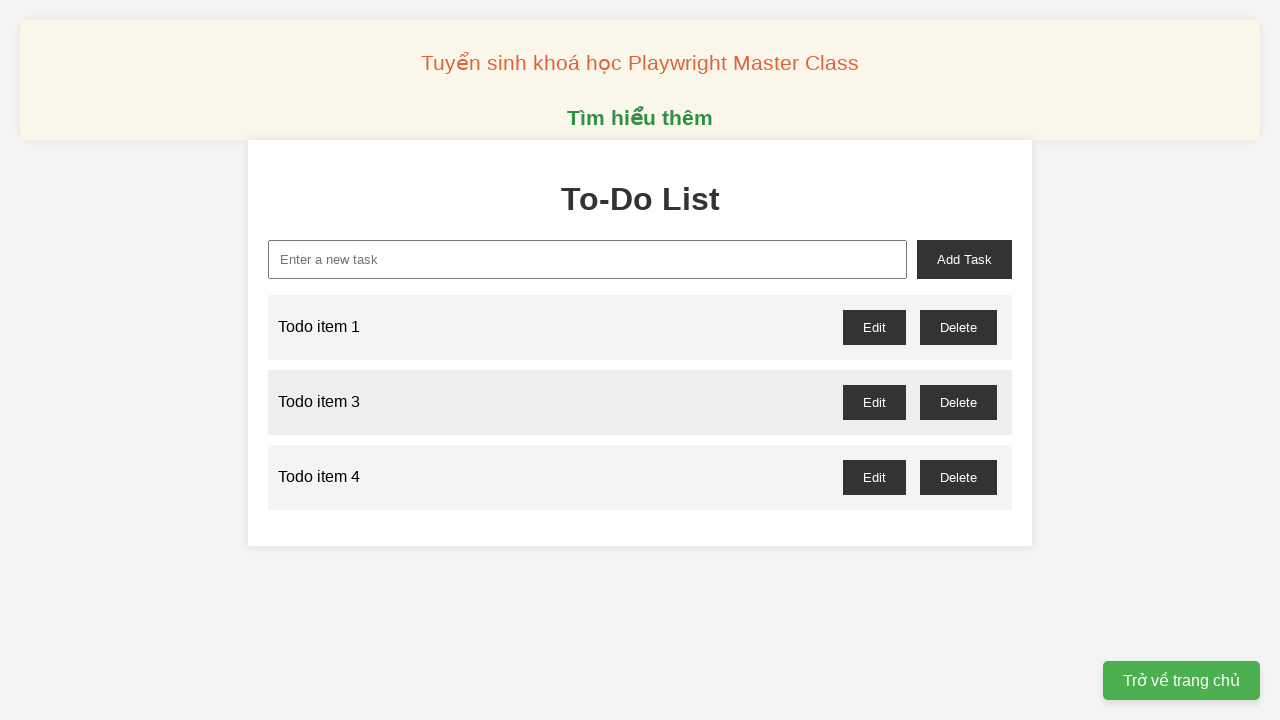